Tests window handling functionality by clicking a button that opens a new window and switching between windows

Starting URL: https://demoqa.com/browser-windows

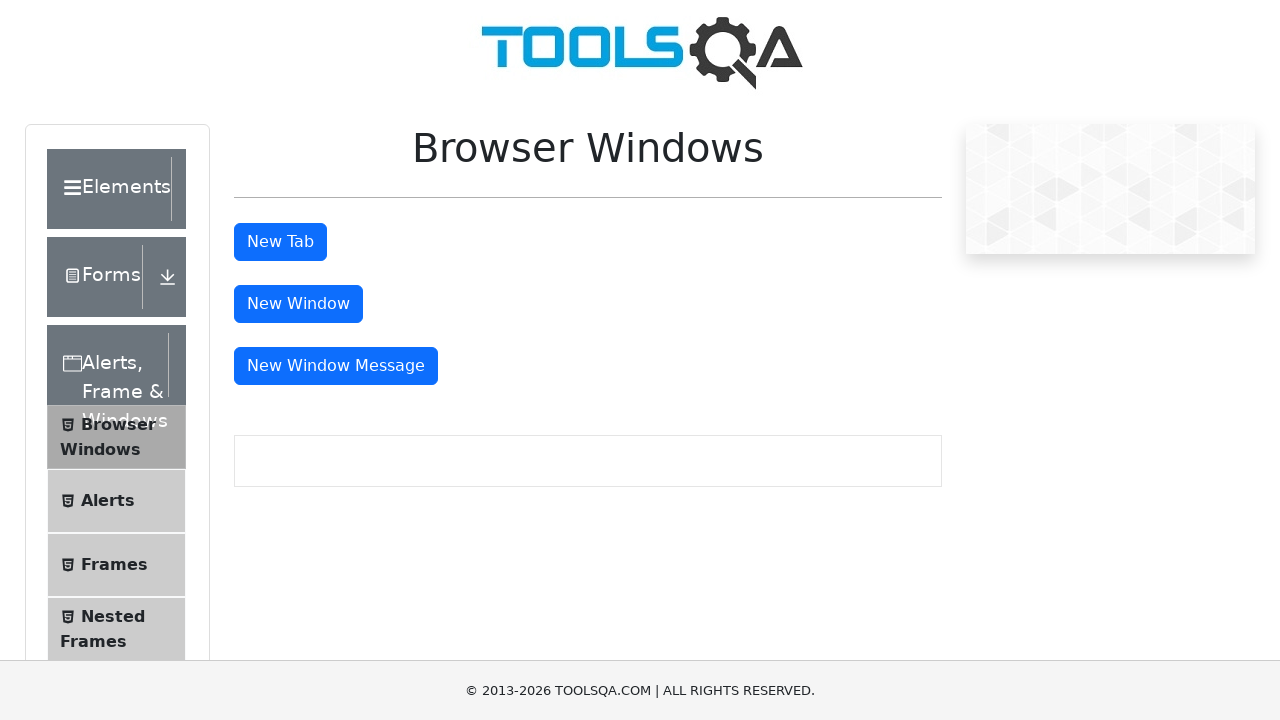

Clicked button to open new window at (298, 304) on #windowButton
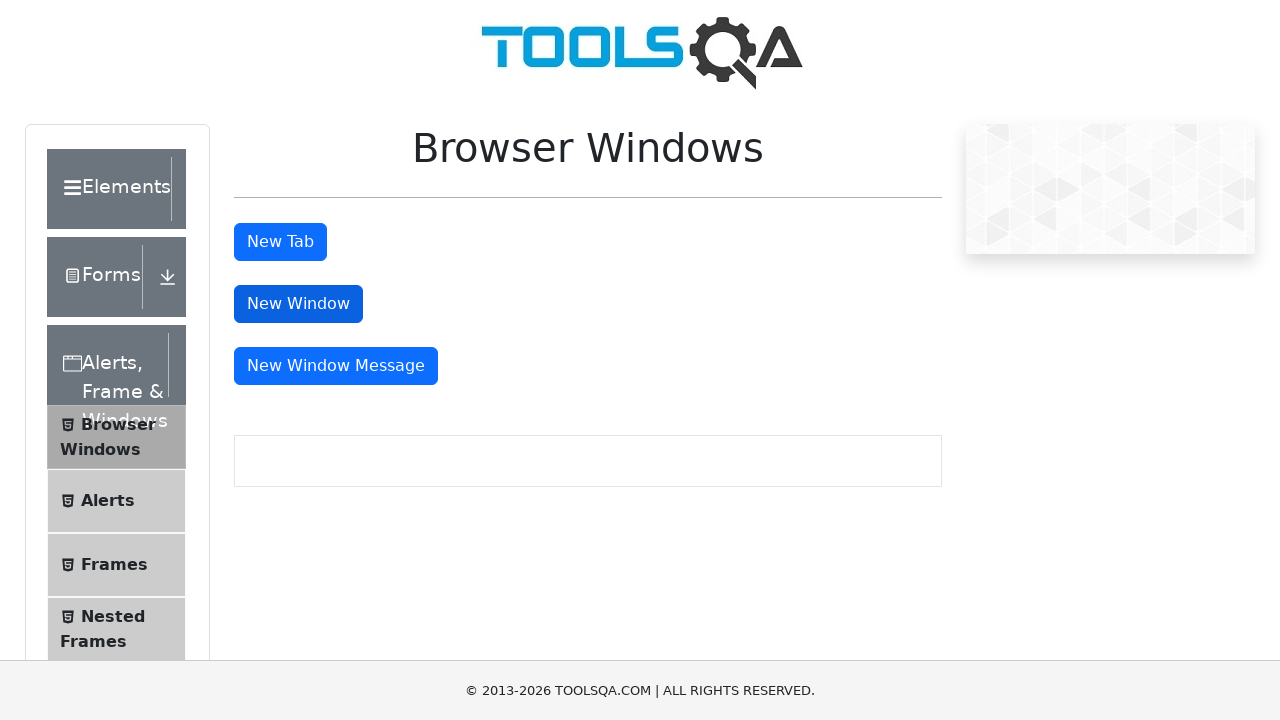

New window opened and captured at (298, 304) on #windowButton
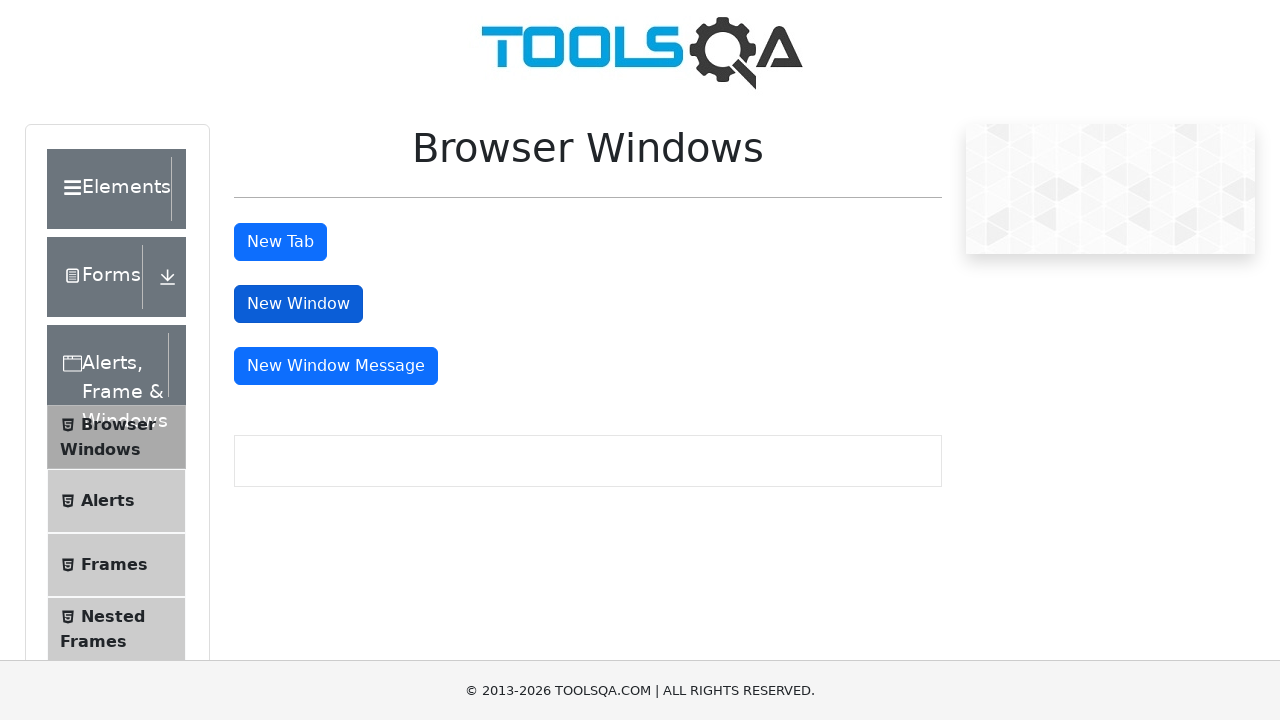

New page object retrieved
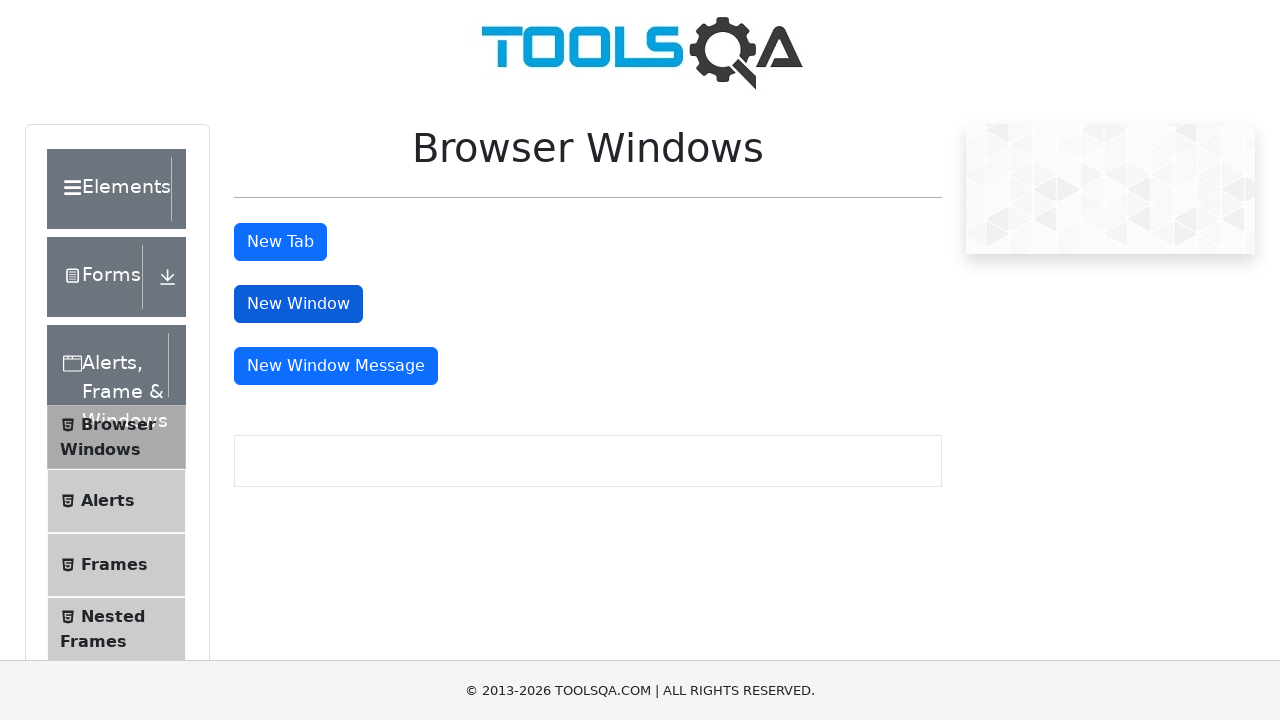

New window fully loaded
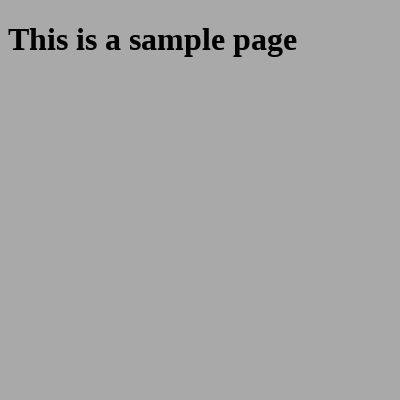

Retrieved original window URL: https://demoqa.com/browser-windows
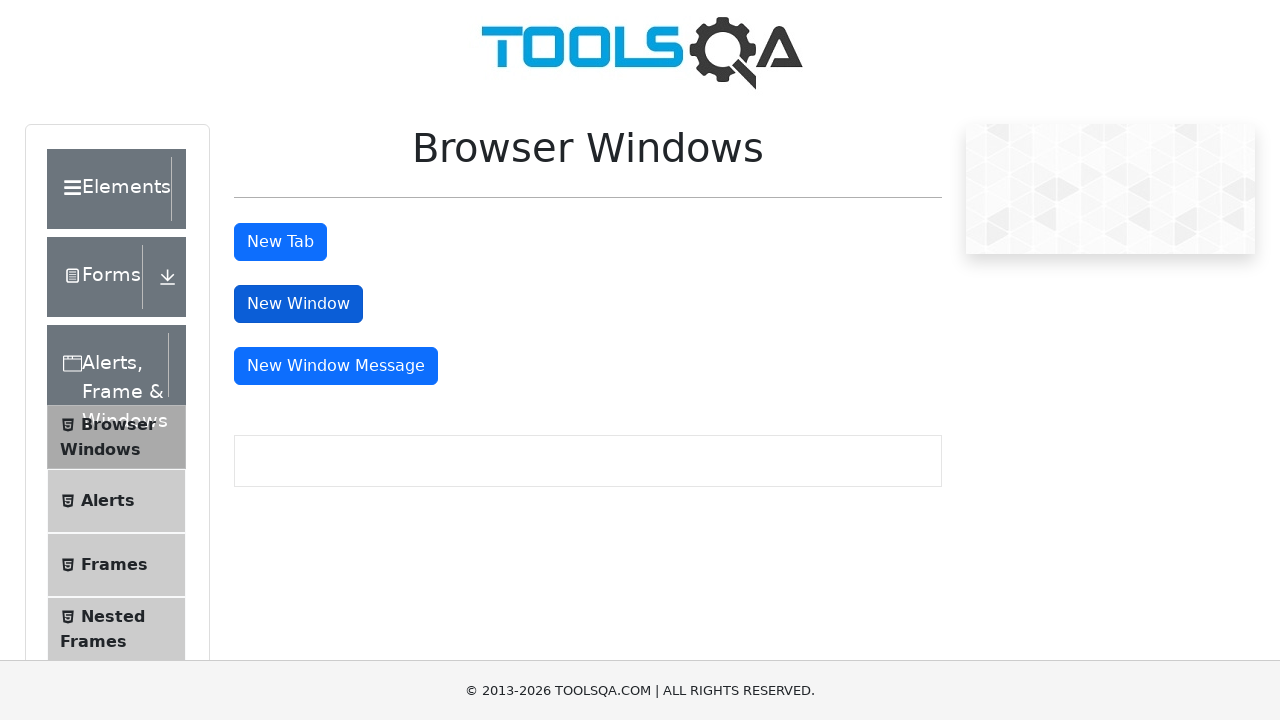

Retrieved new window URL: https://demoqa.com/sample
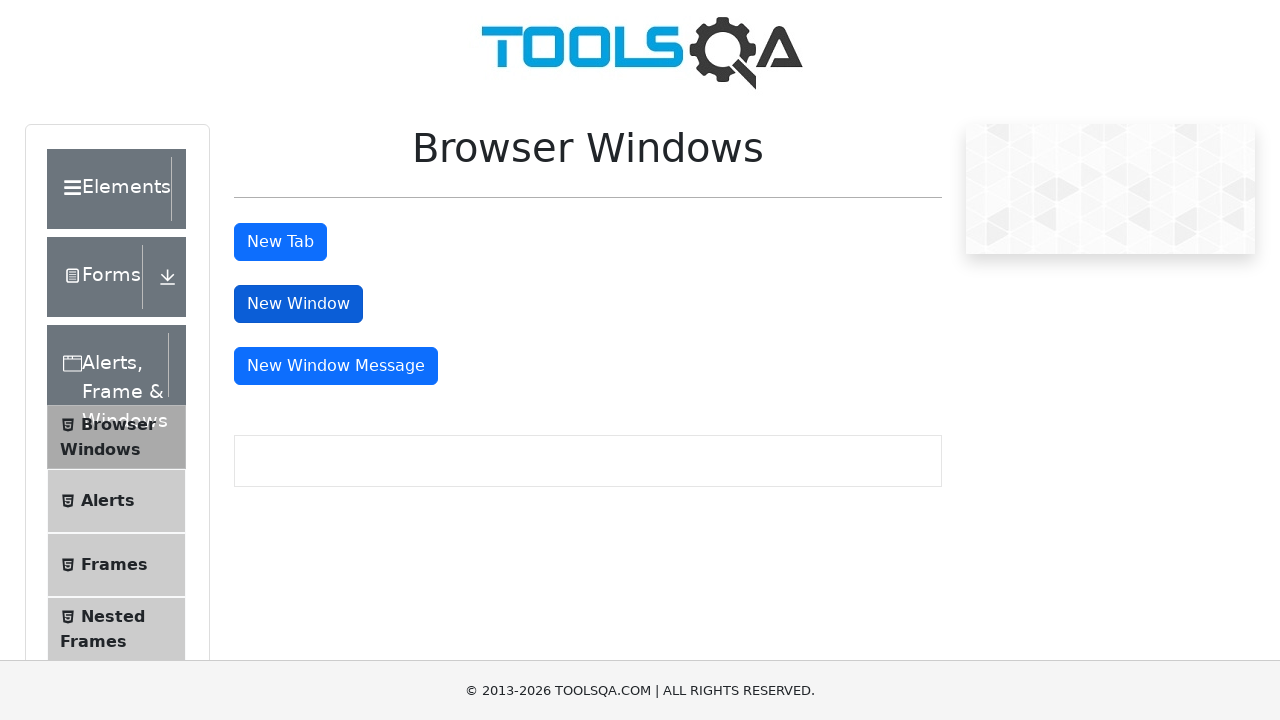

Closed new window
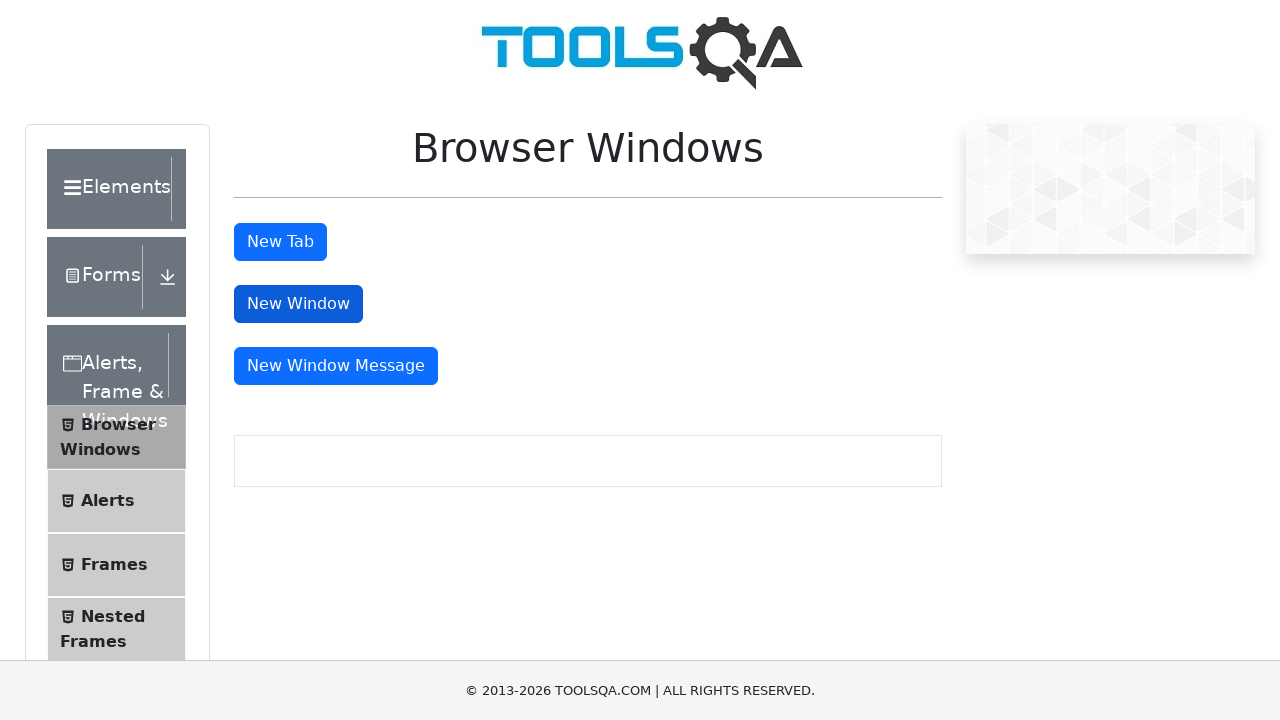

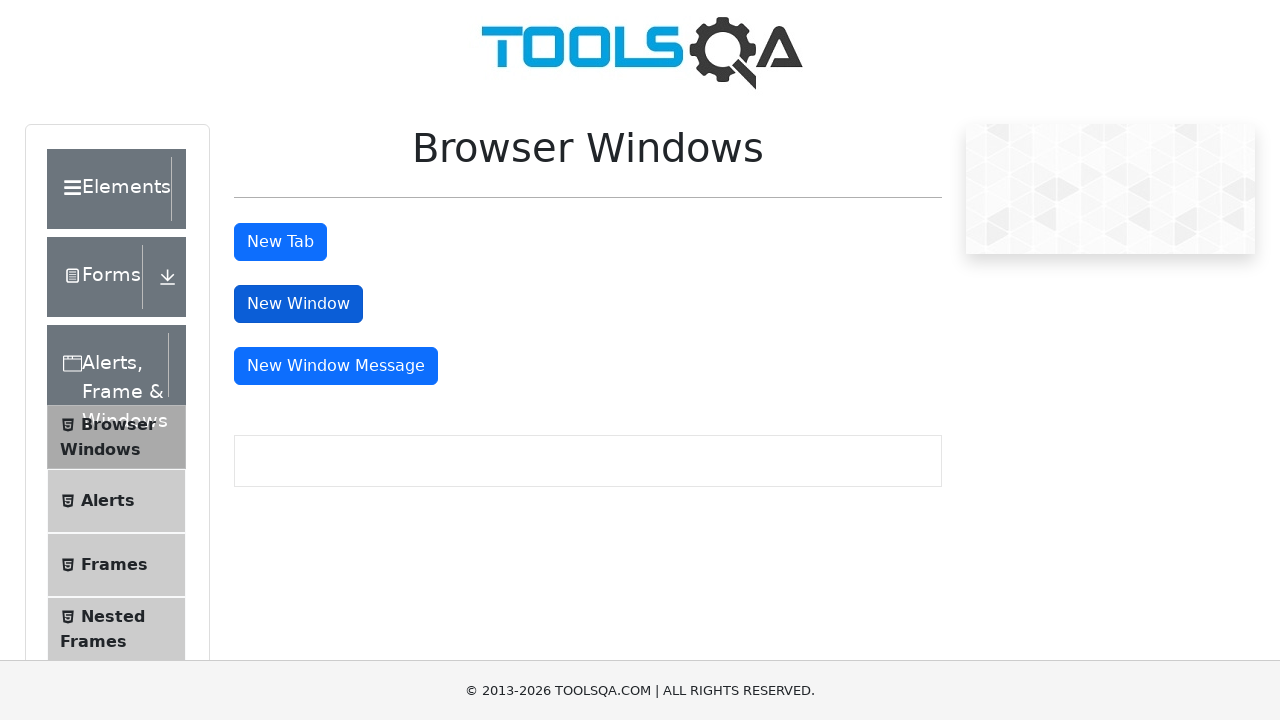